Tests skill builder functionality by selecting a warrior class and clicking on an absolute skill to verify skill level counter

Starting URL: https://bdocodex.com/ru/skillbuilder/

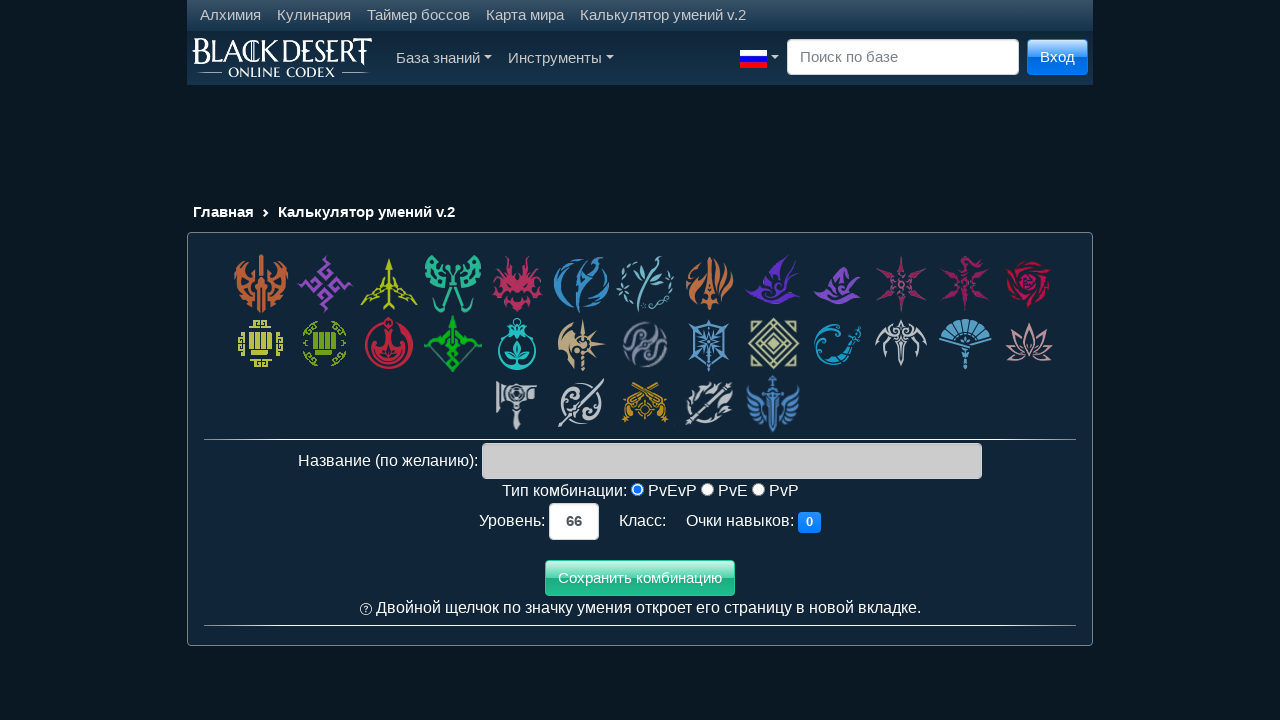

Waited for class cells to load on skill builder page
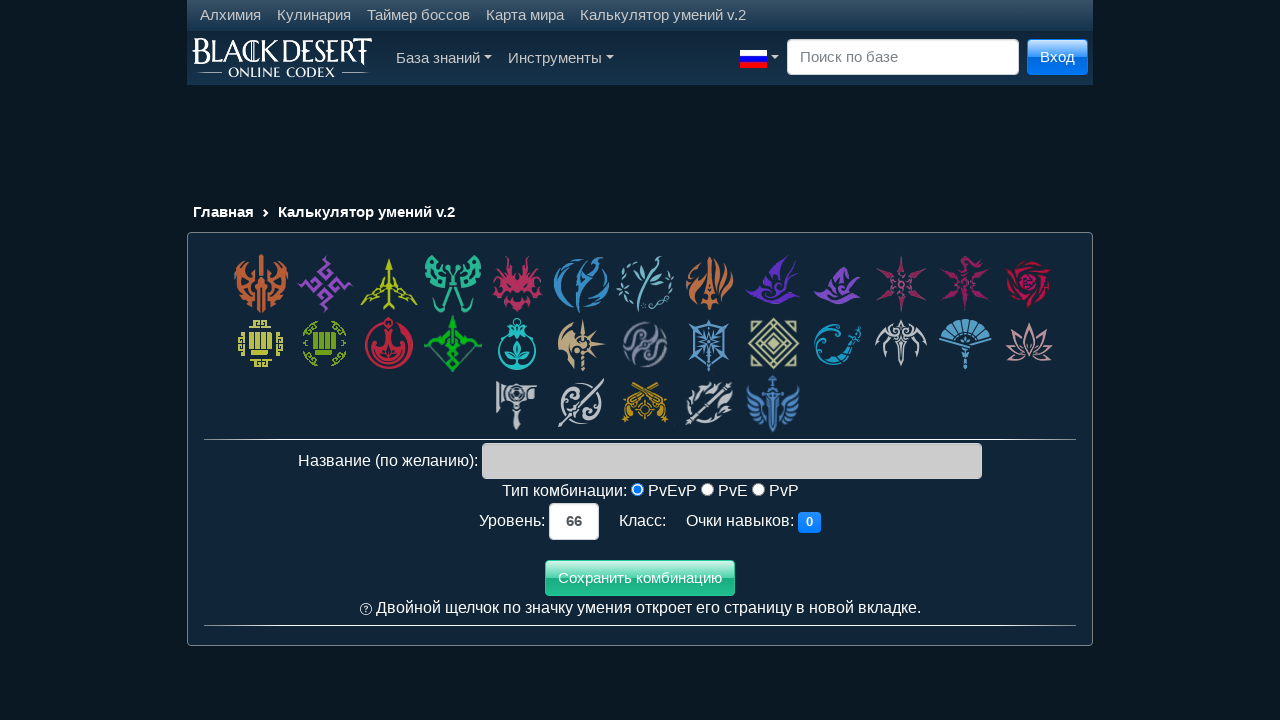

Clicked on Warrior class at (261, 284) on div.class_cell:first-child > *
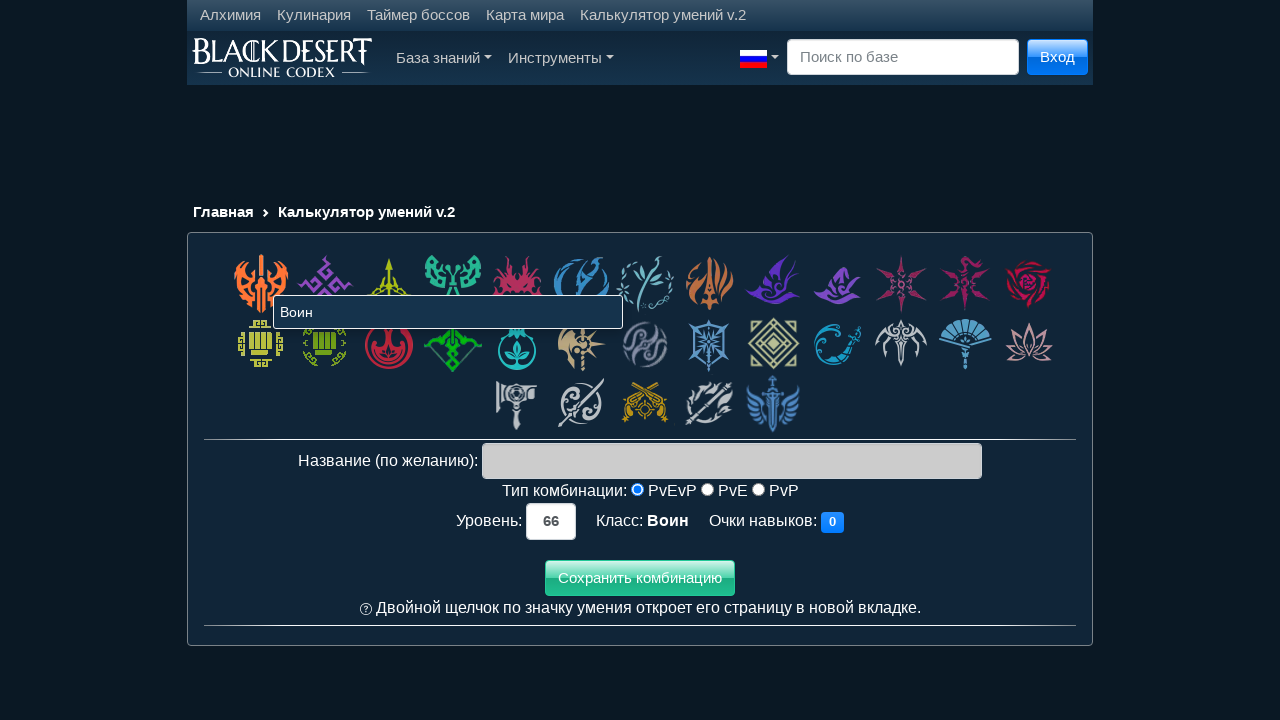

Waited for skills to load after selecting Warrior class
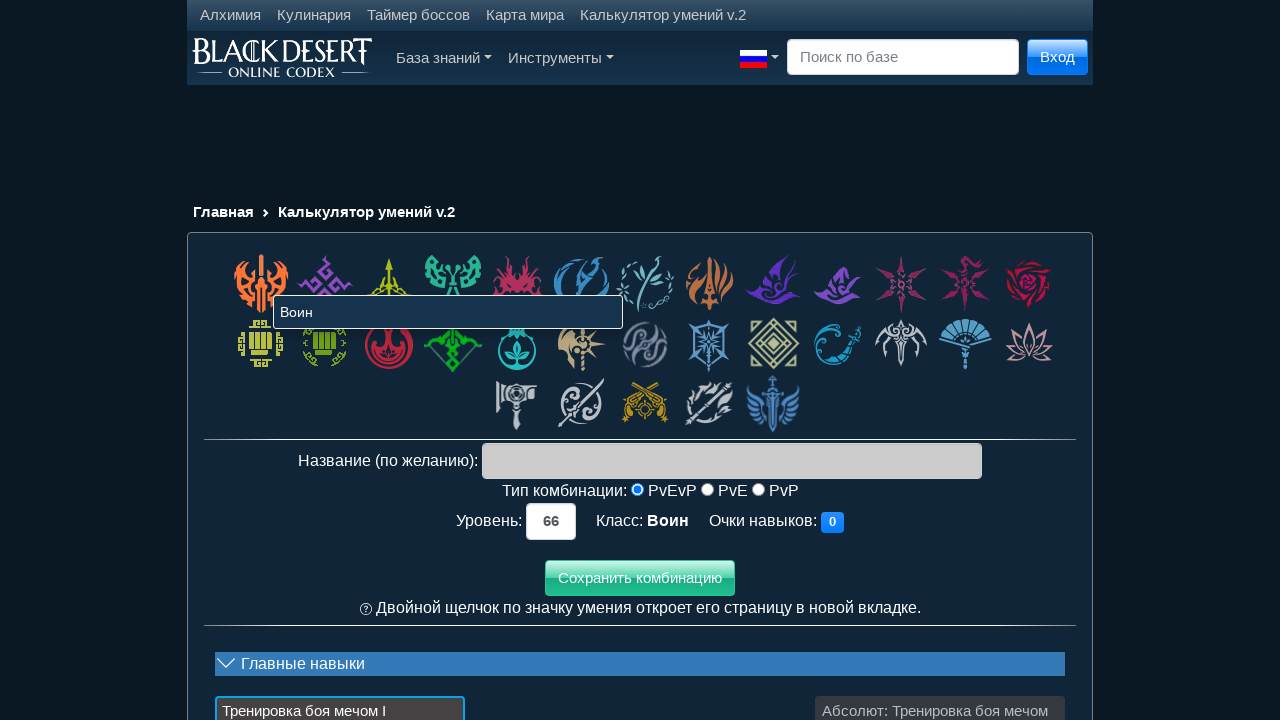

Clicked on absolute skill (data-gid='618') at (940, 680) on div[data-gid='618']
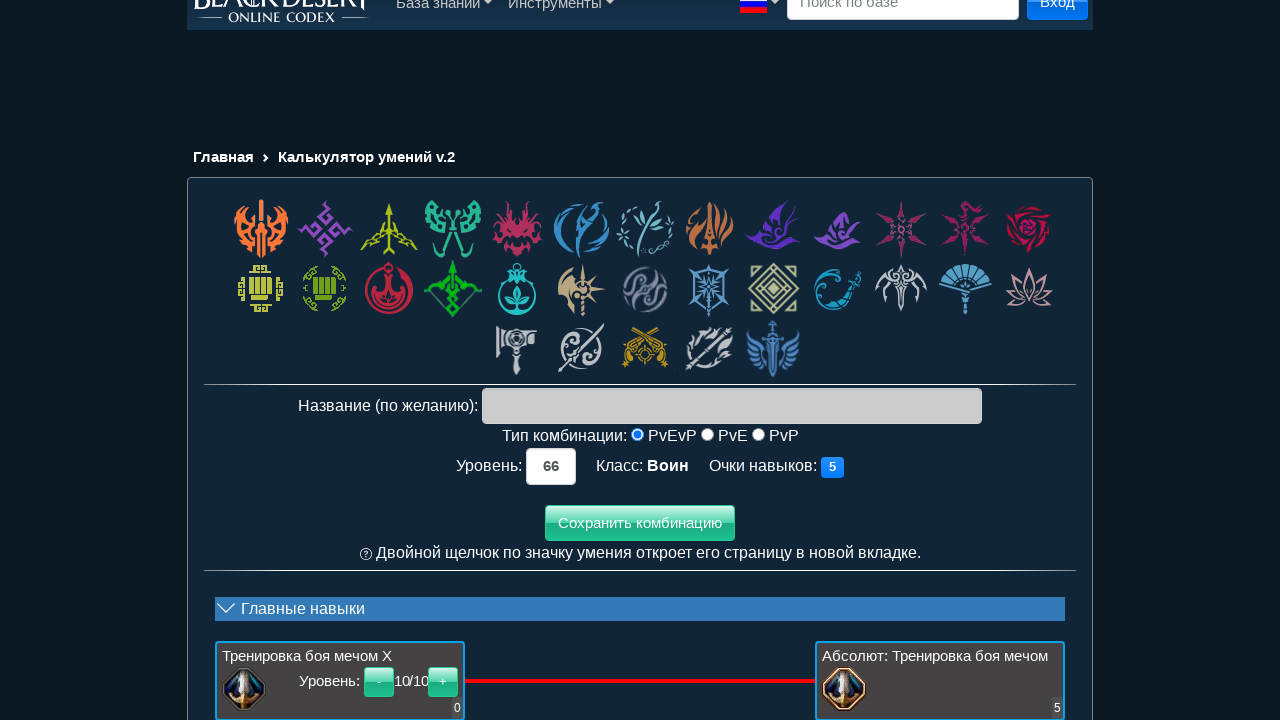

Waited for absolute skill selection to register
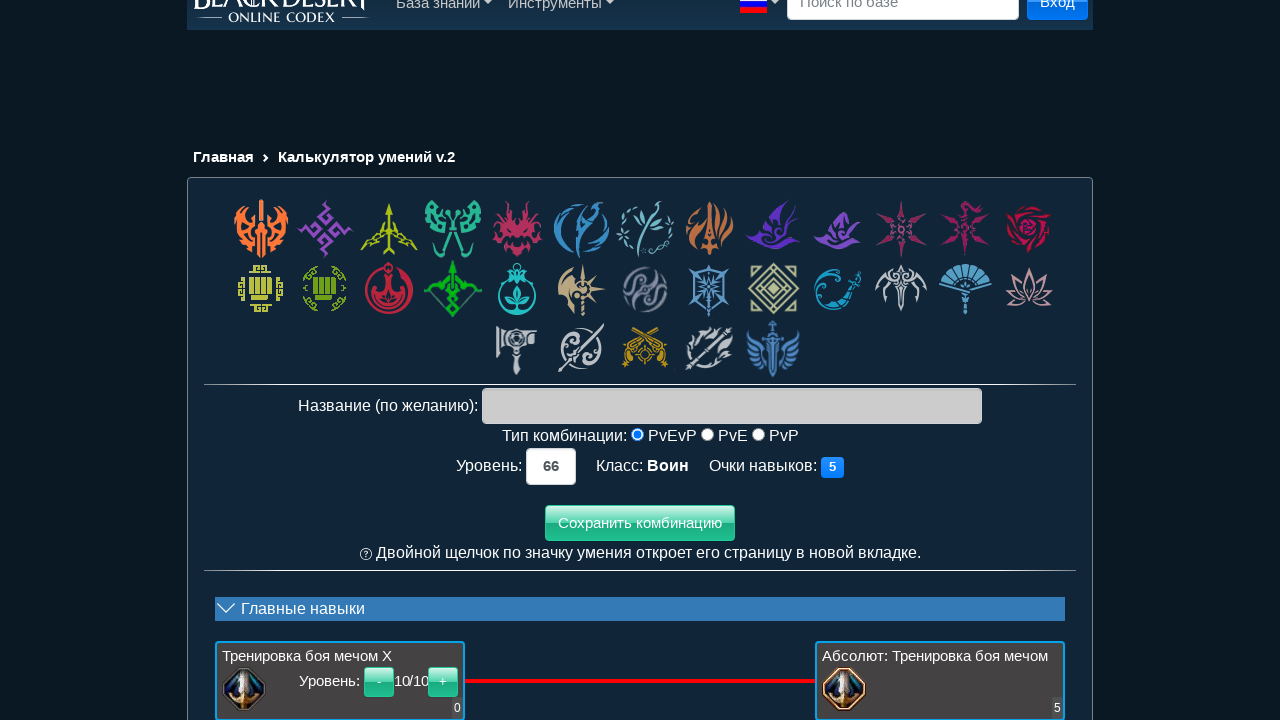

Verified skill level counter is visible for selected absolute skill
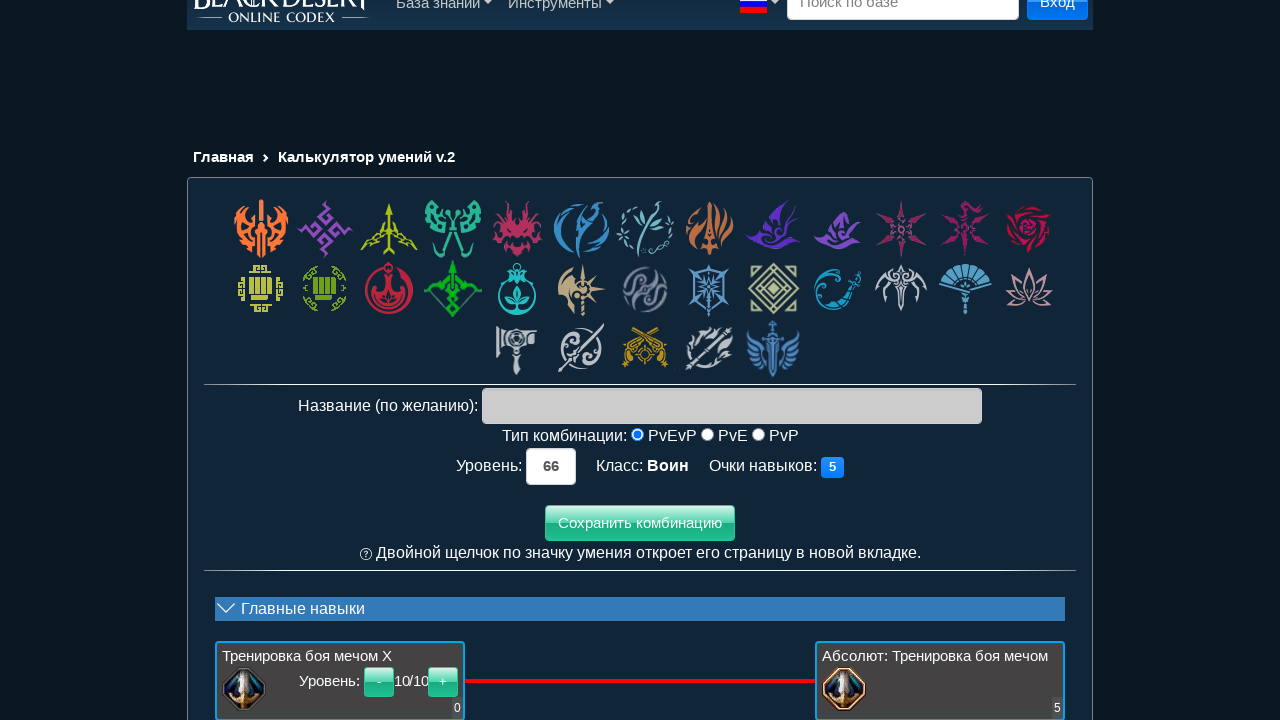

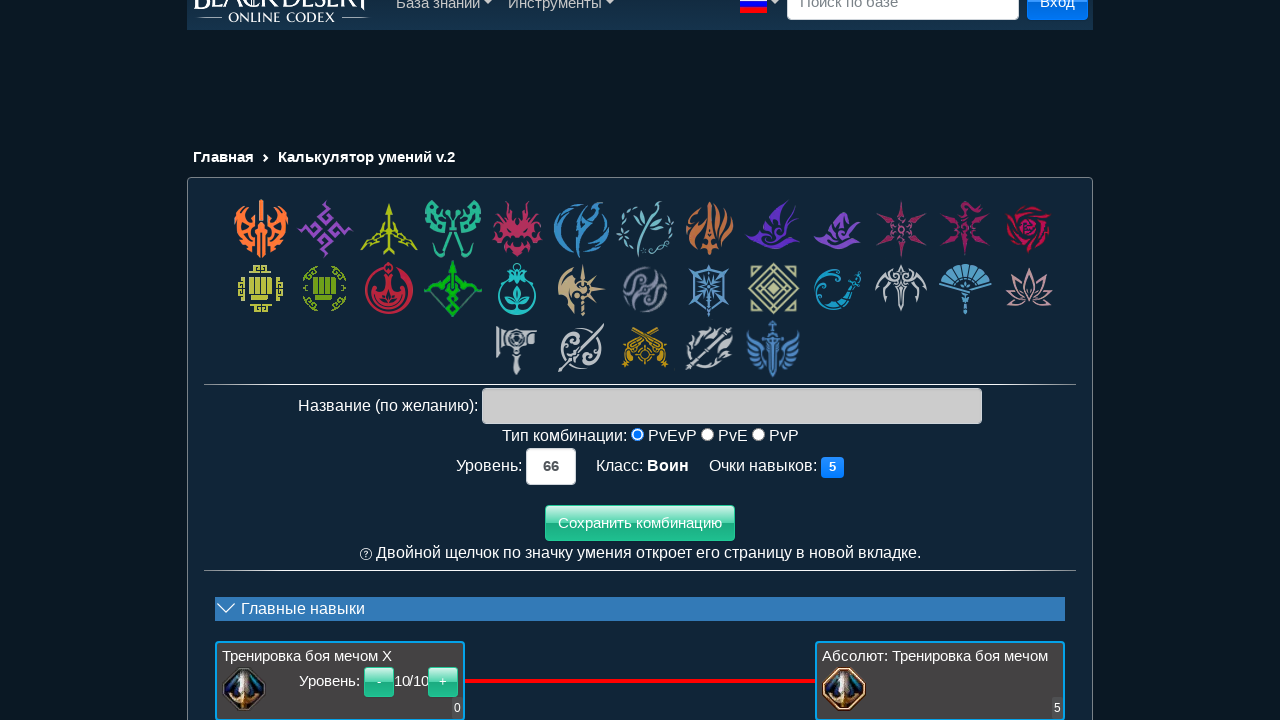